Tests drag and drop functionality within an iframe by dragging an element from source to target position

Starting URL: https://jqueryui.com/droppable/

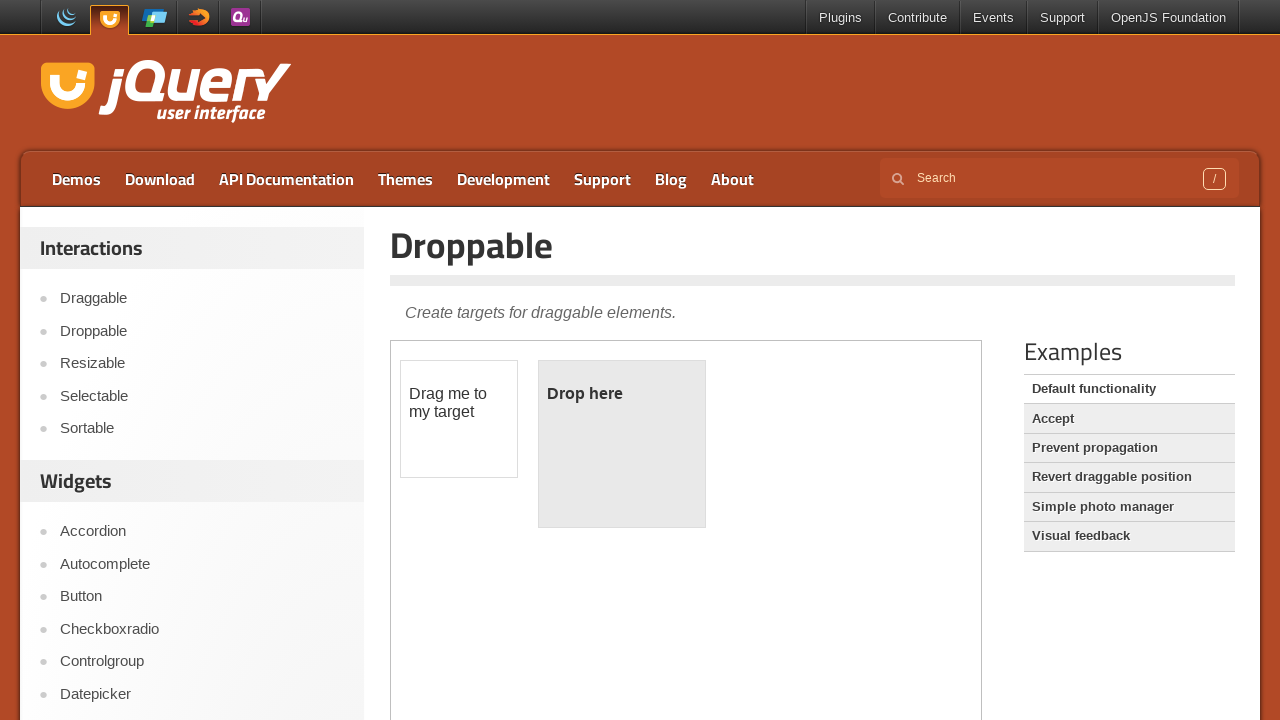

Queried page and found 1 iframes
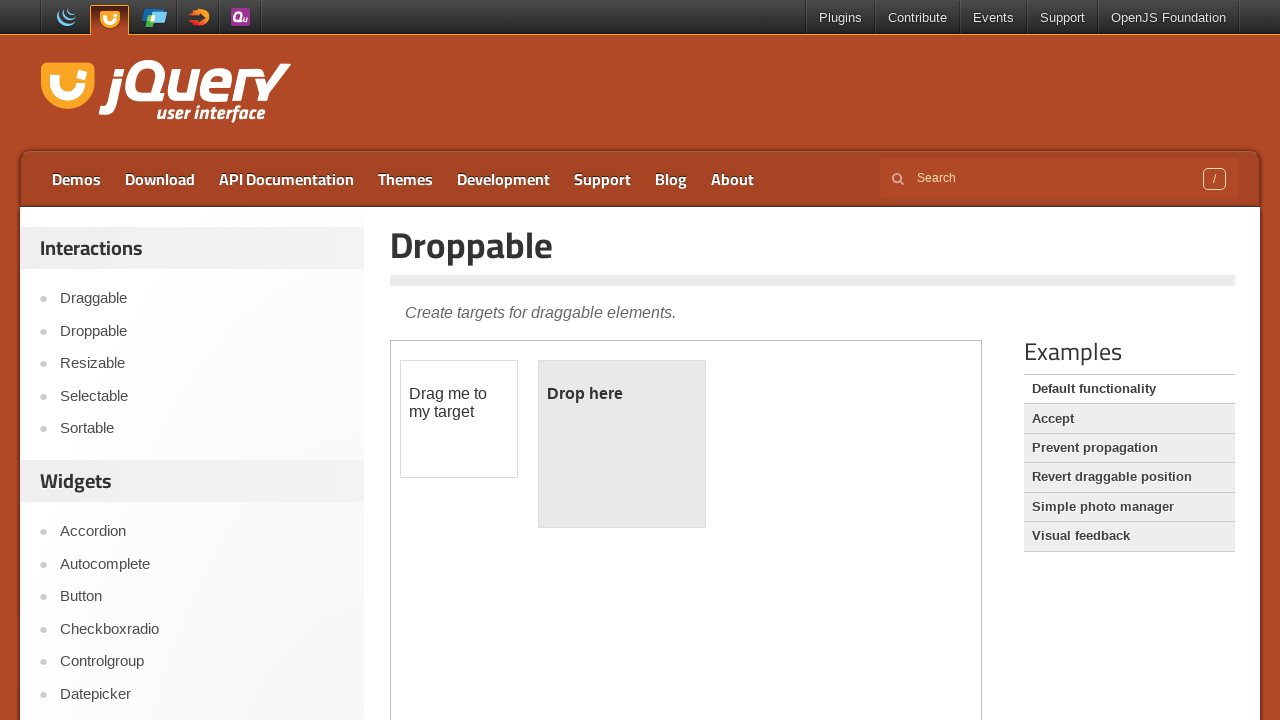

Located first iframe on the page
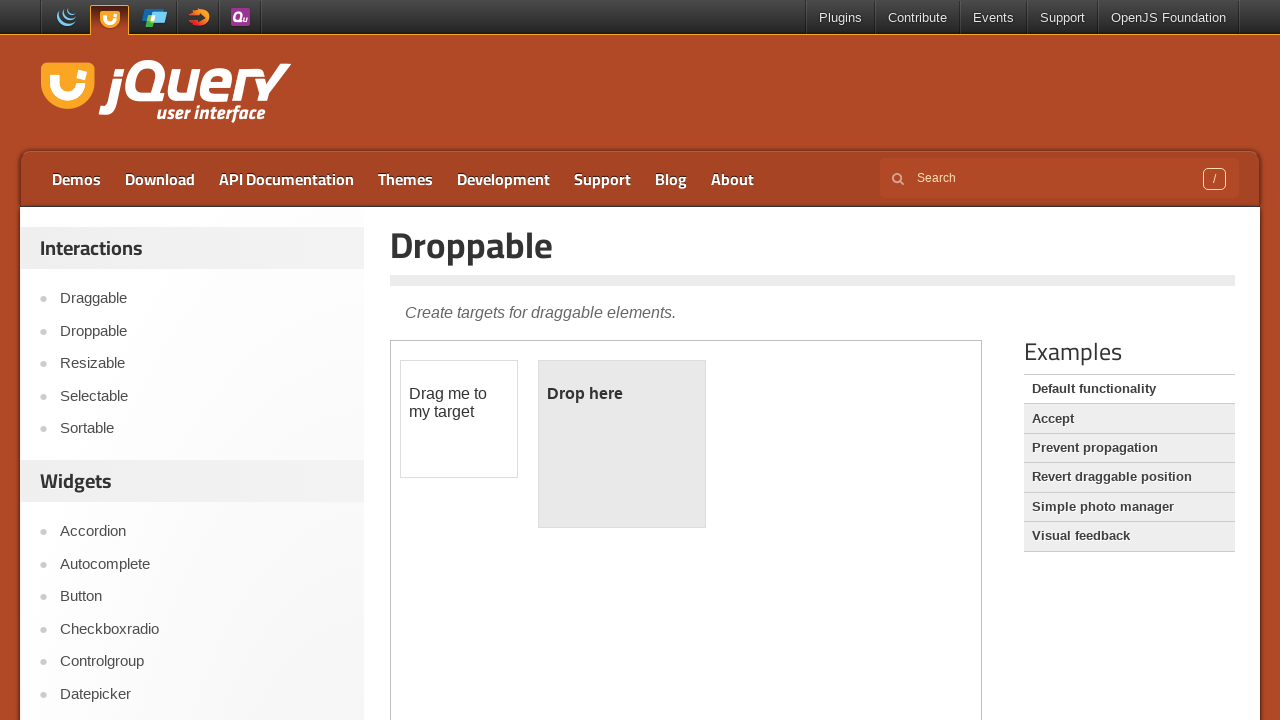

Located draggable element with id 'draggable' in iframe
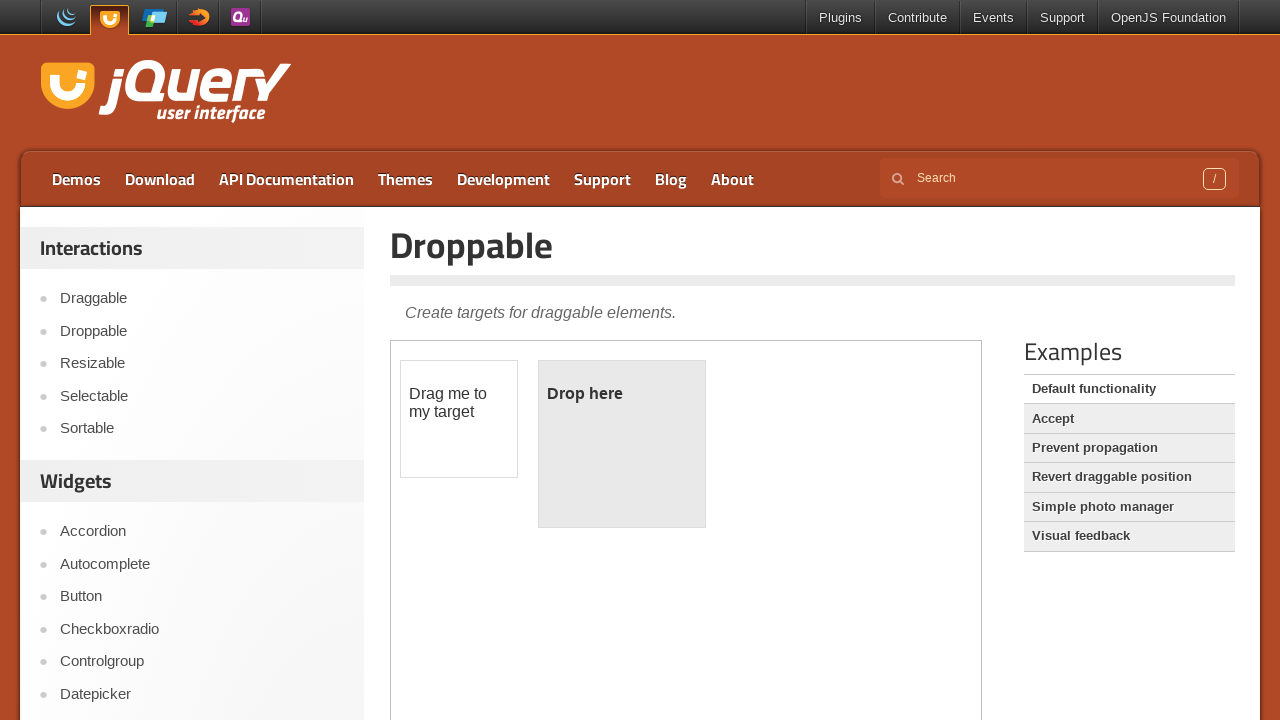

Located droppable target element with id 'droppable' in iframe
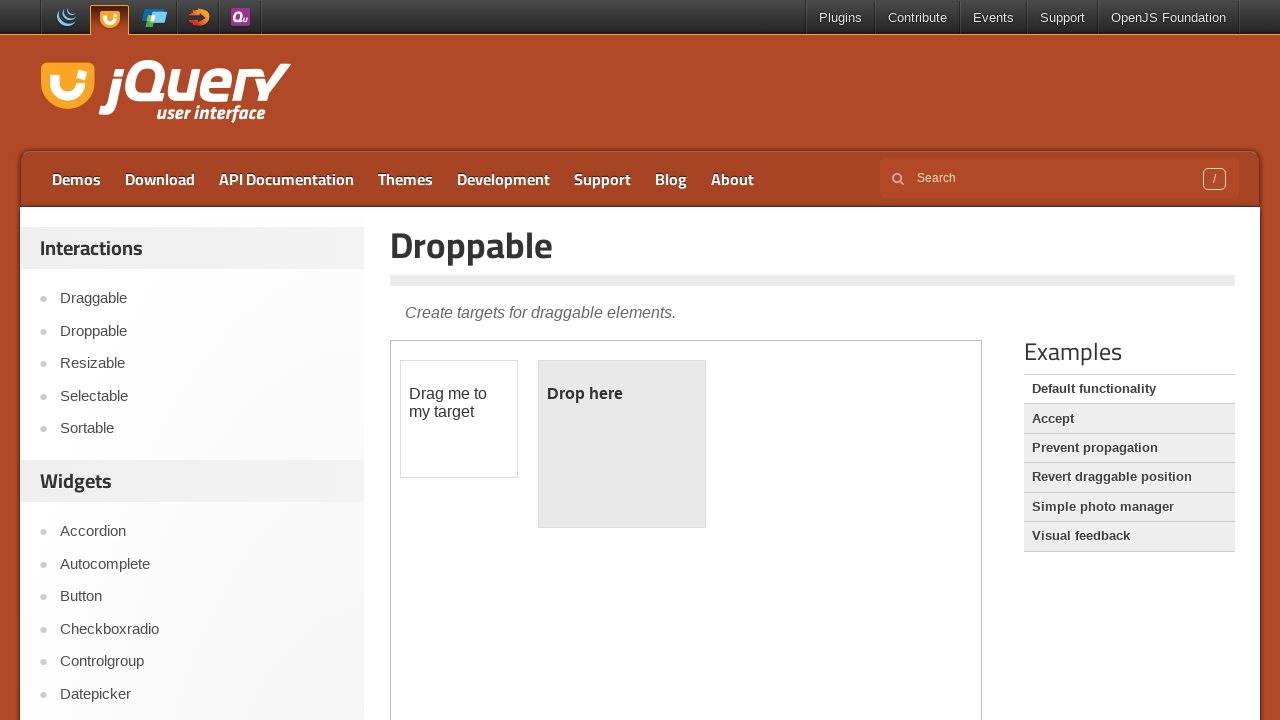

Dragged element from source to target position within iframe at (622, 444)
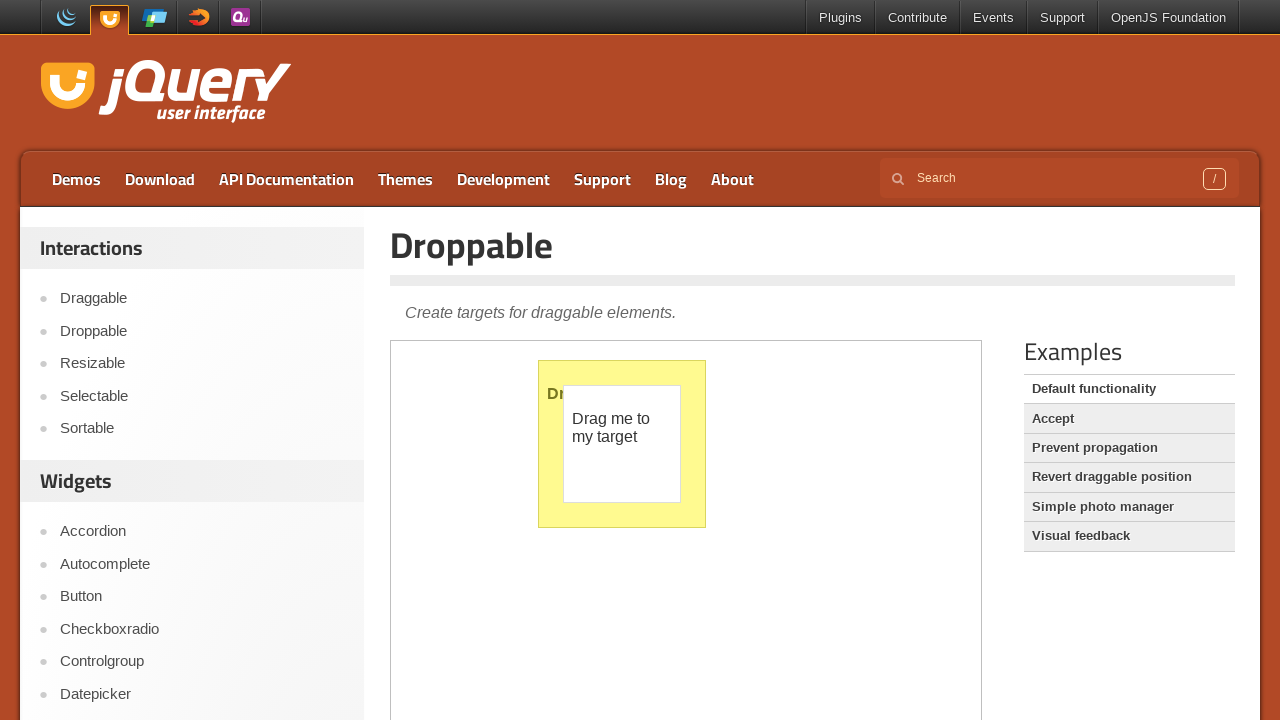

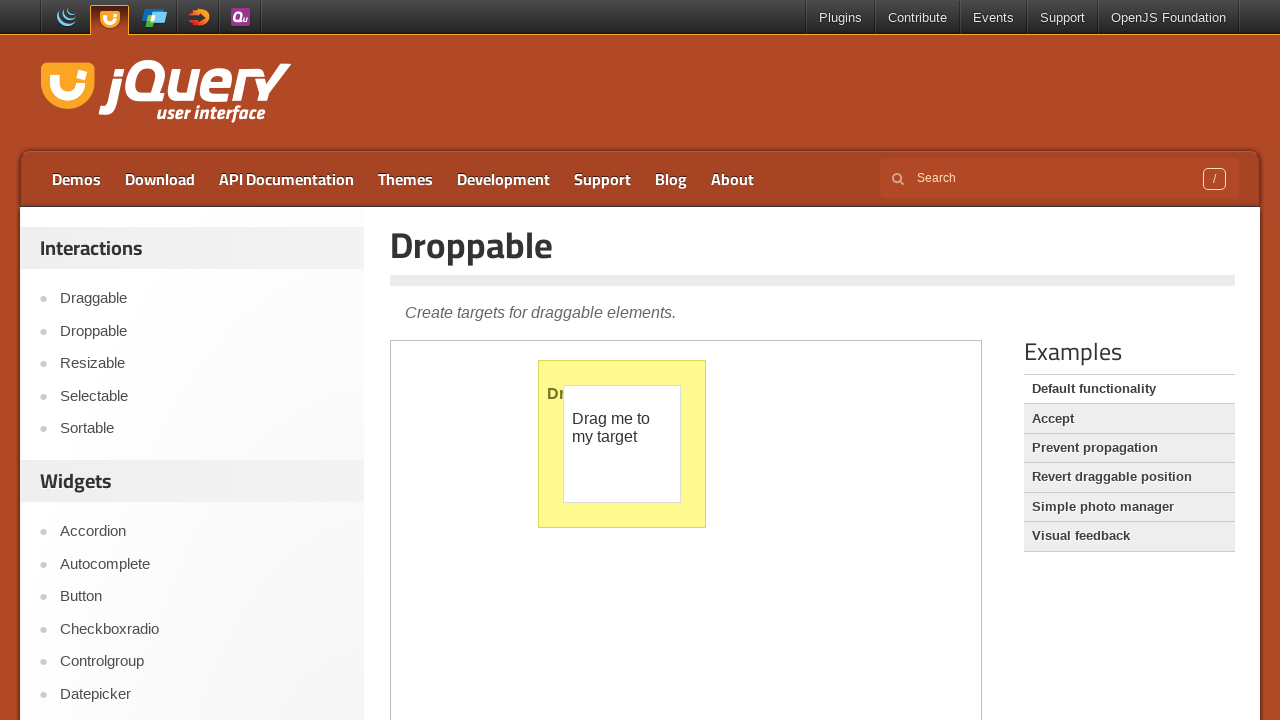